Tests file download functionality by navigating to the file download page and clicking on a file link to download

Starting URL: https://the-internet.herokuapp.com/

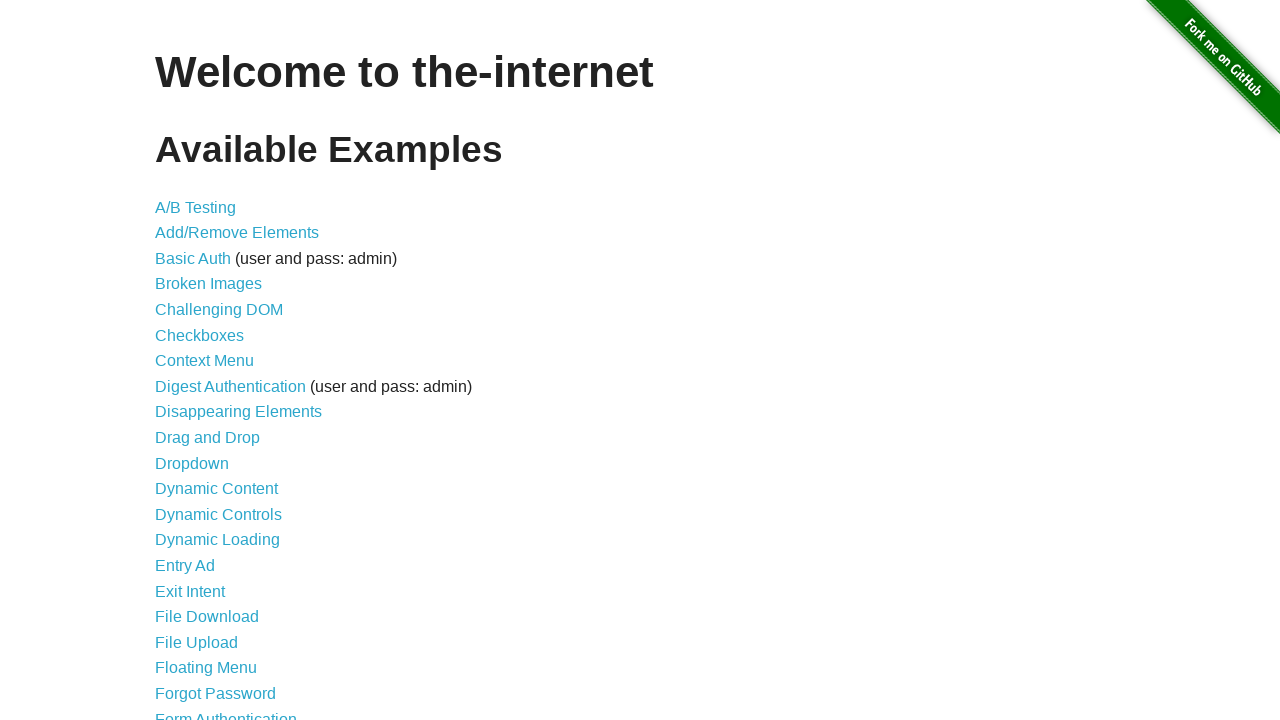

Clicked on File Download link at (207, 617) on text=File Download
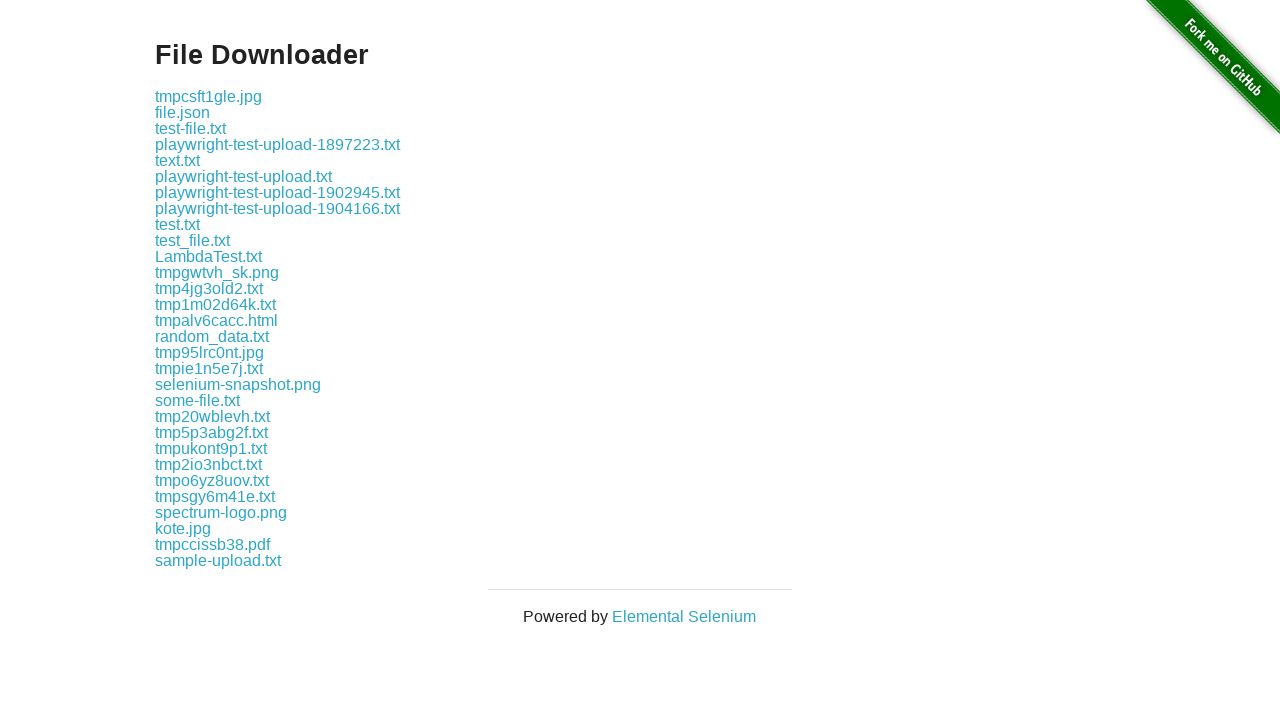

Clicked on some-file.txt to download at (198, 400) on text=some-file.txt
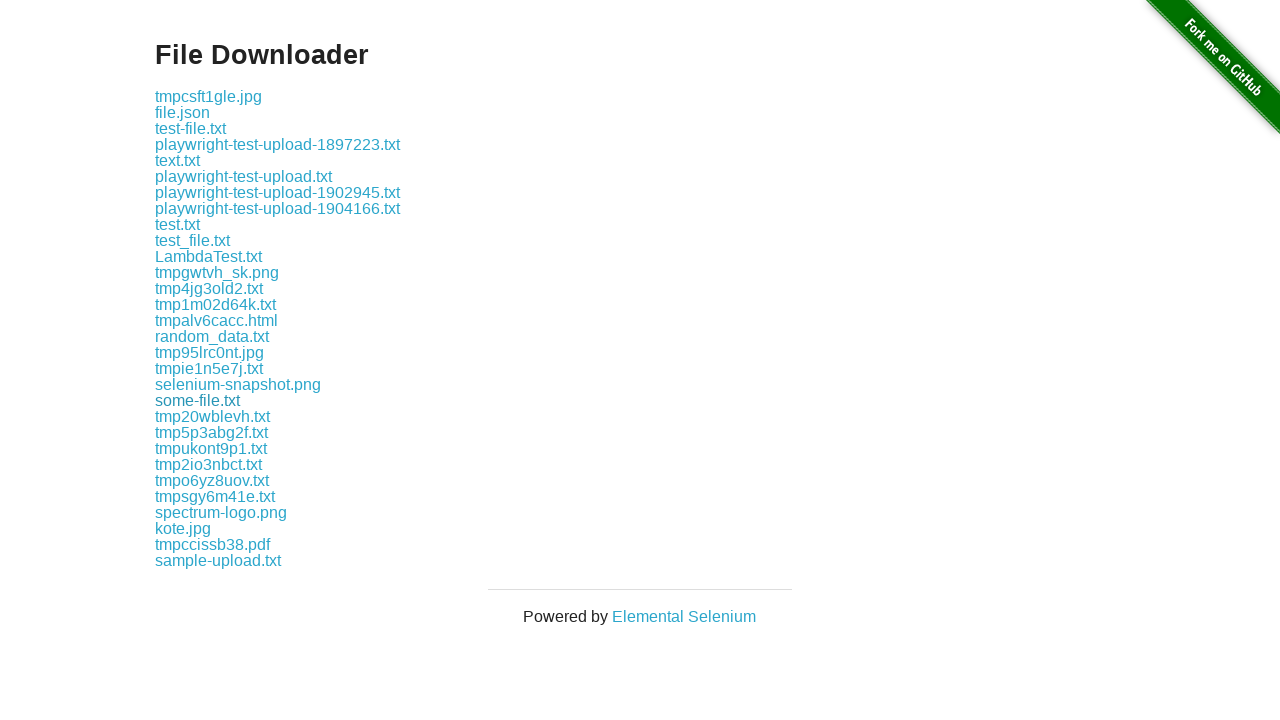

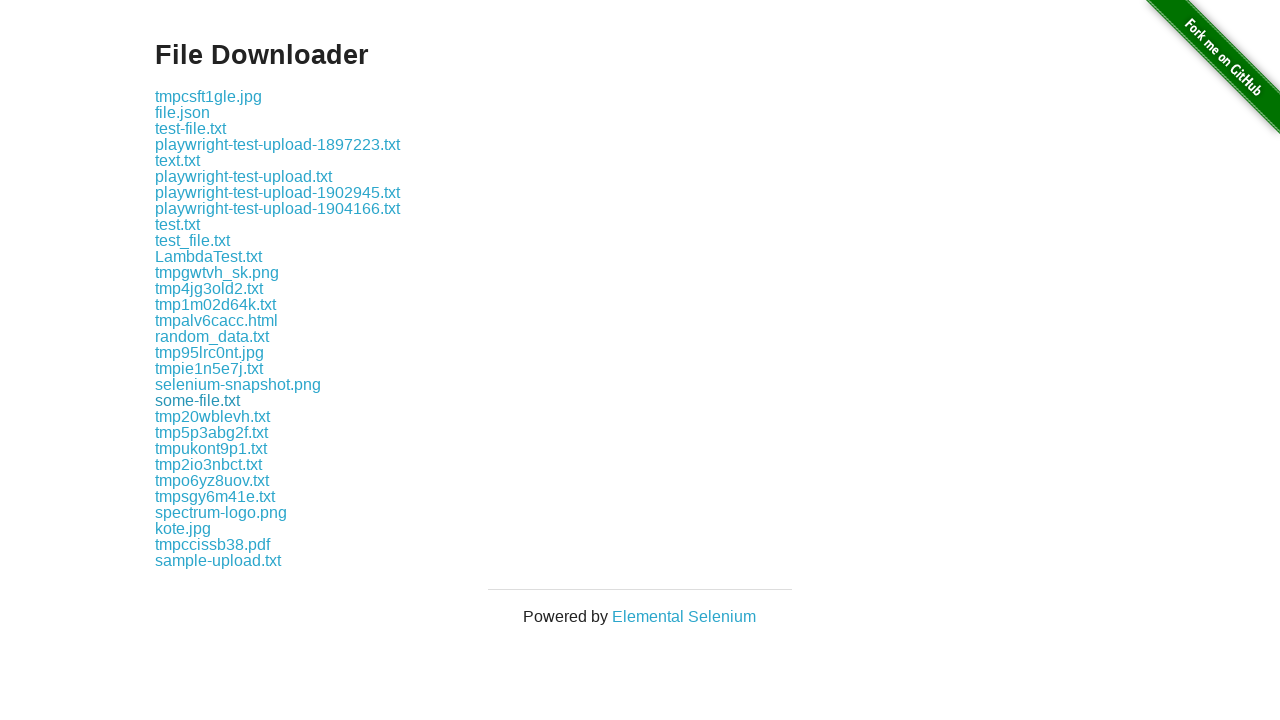